Validates that a specific row in a table contains expected data for a person named Jack with position Engineer in Pune

Starting URL: https://rahulshettyacademy.com/AutomationPractice/

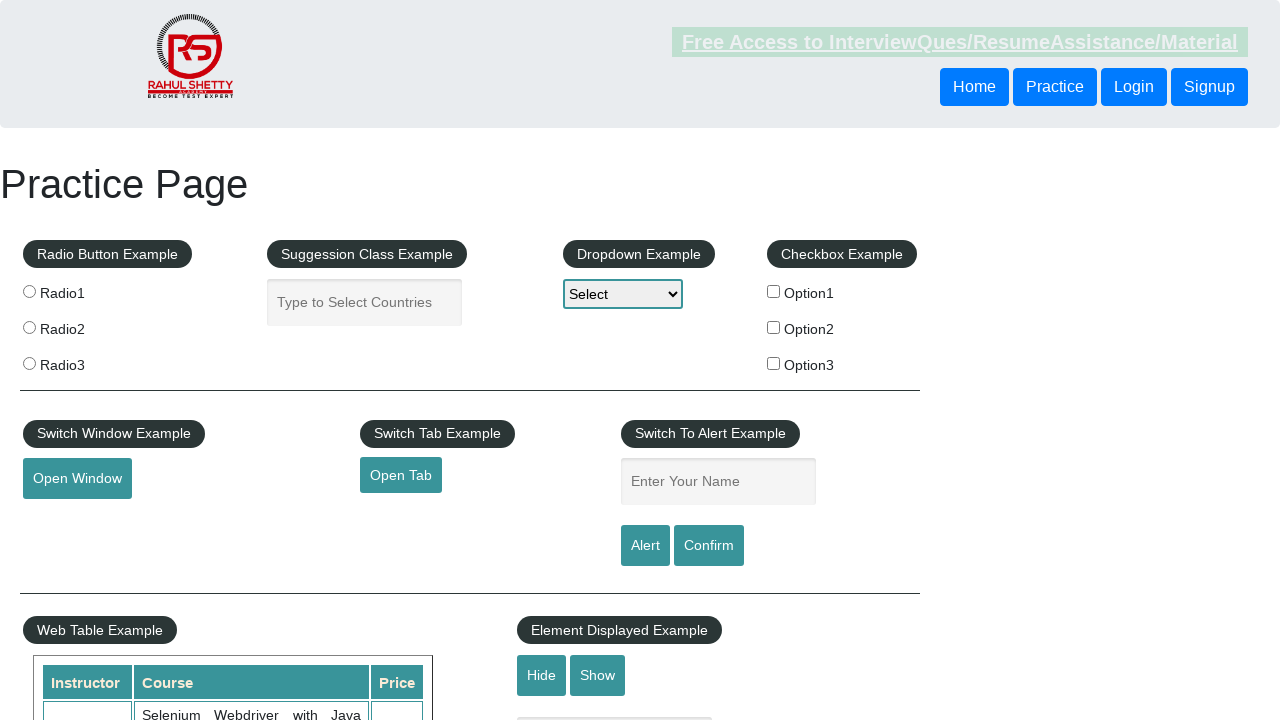

Waited for table to load with selector '.tableFixHead tbody tr'
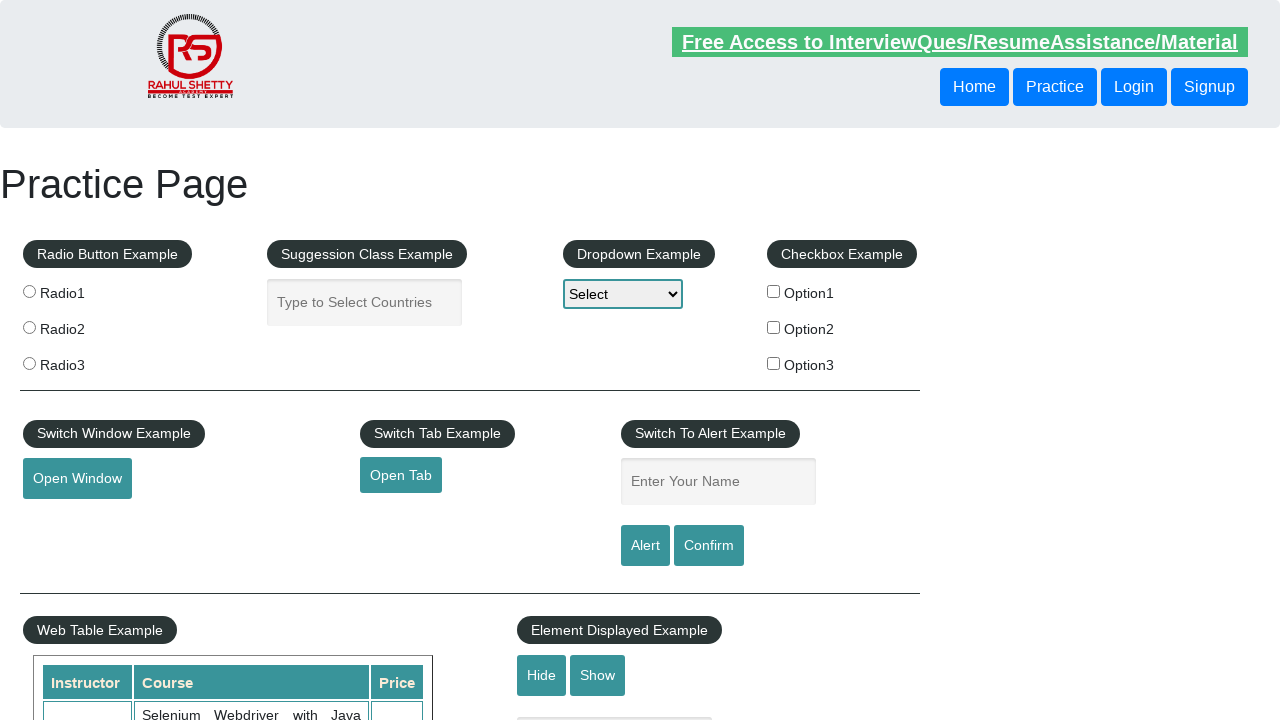

Retrieved all rows from table body
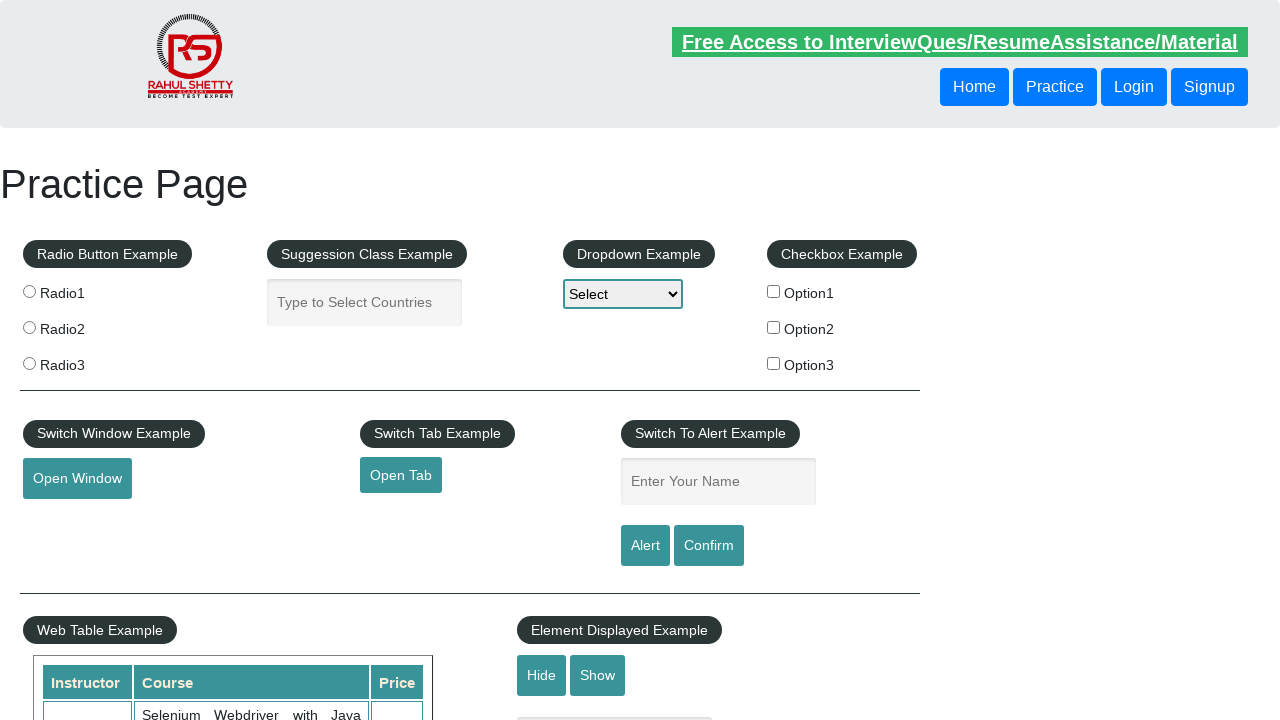

Located row containing 'Jack'
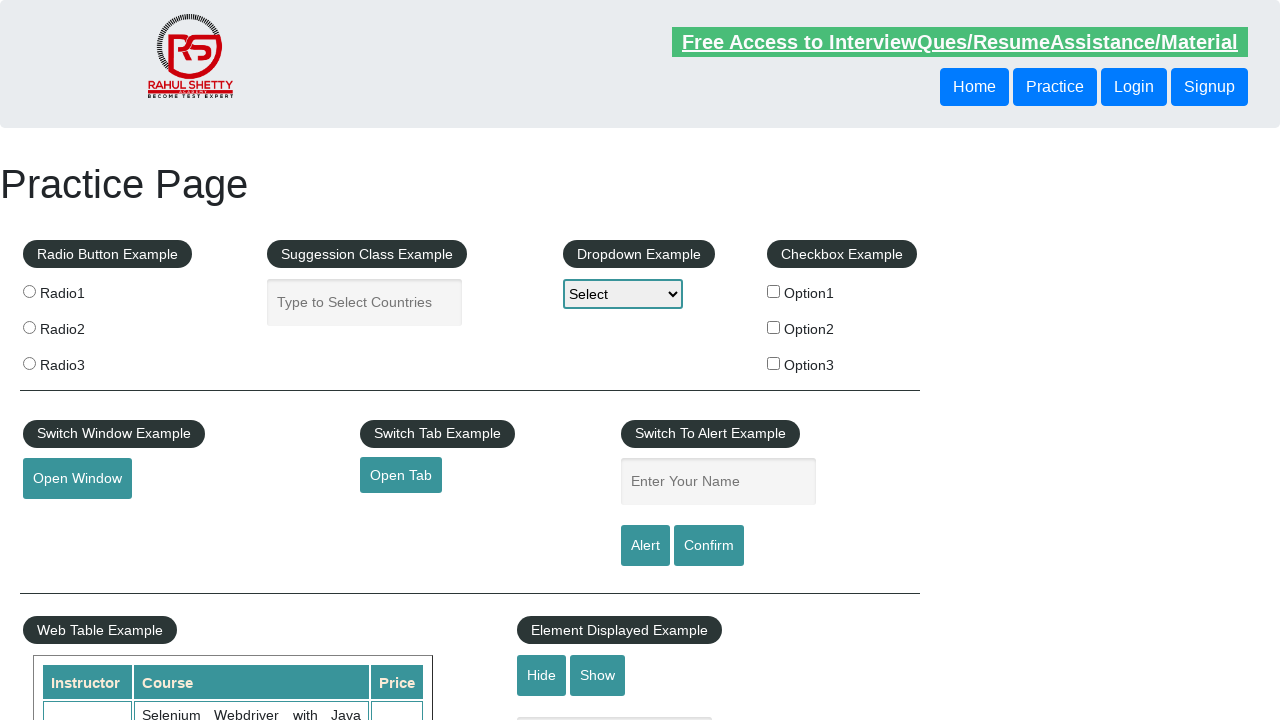

Verified that Jack's row exists in the table
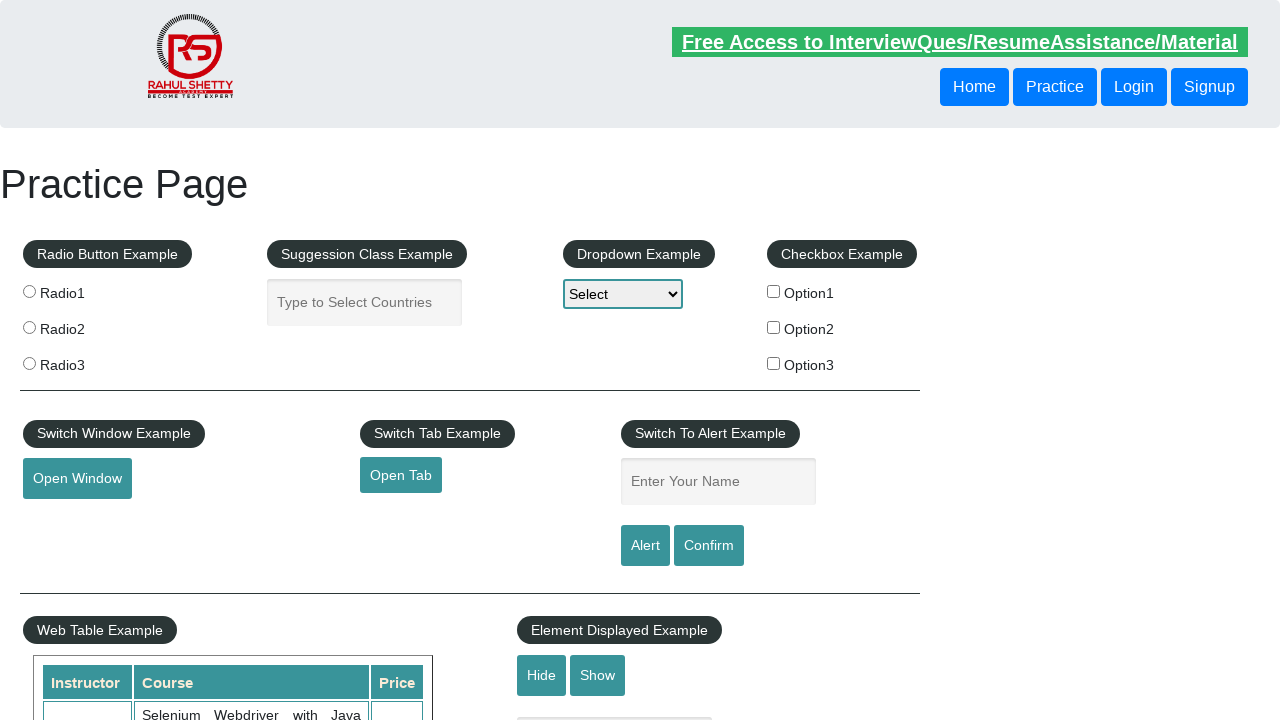

Retrieved all cells from Jack's row
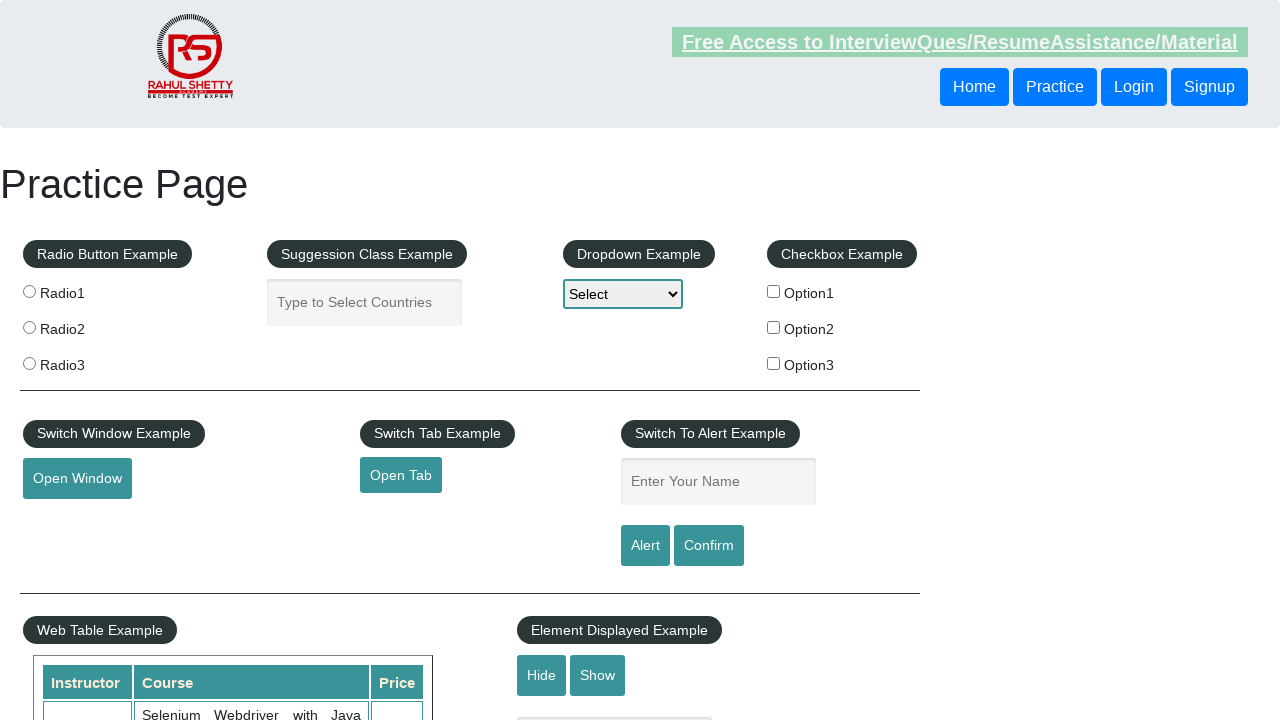

Extracted text content from all cells in Jack's row
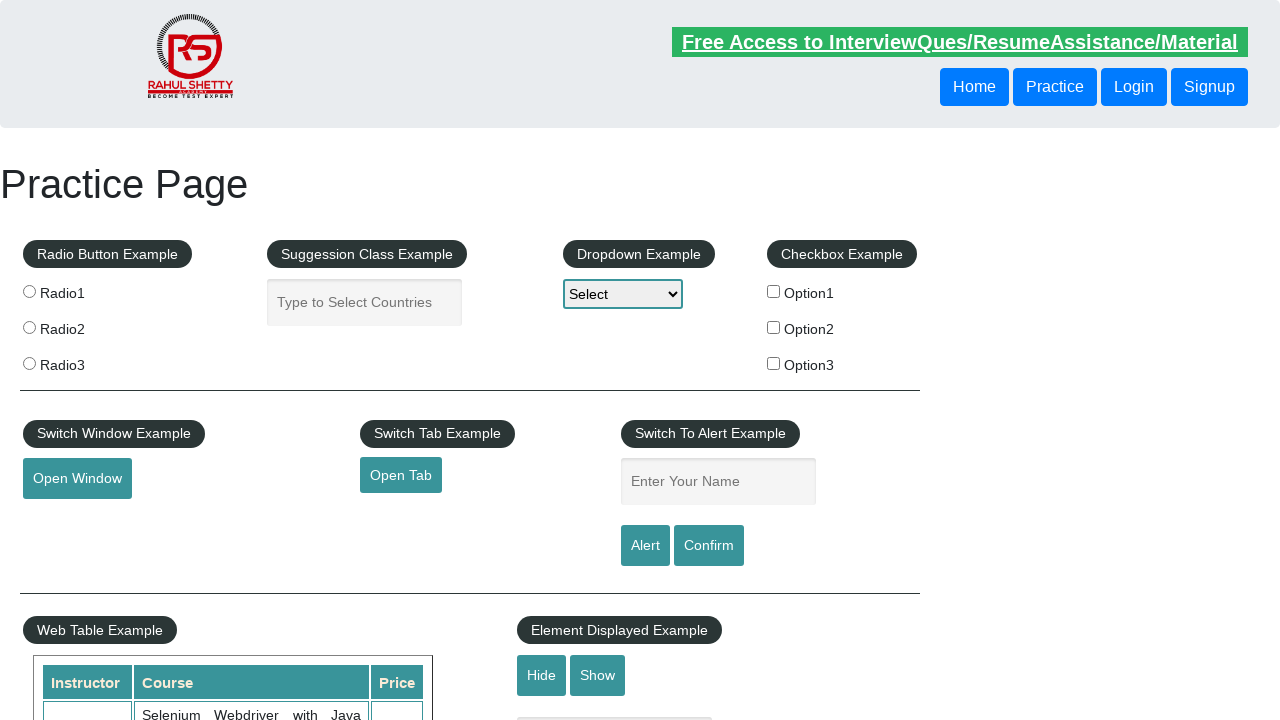

Verified Jack's name in first column
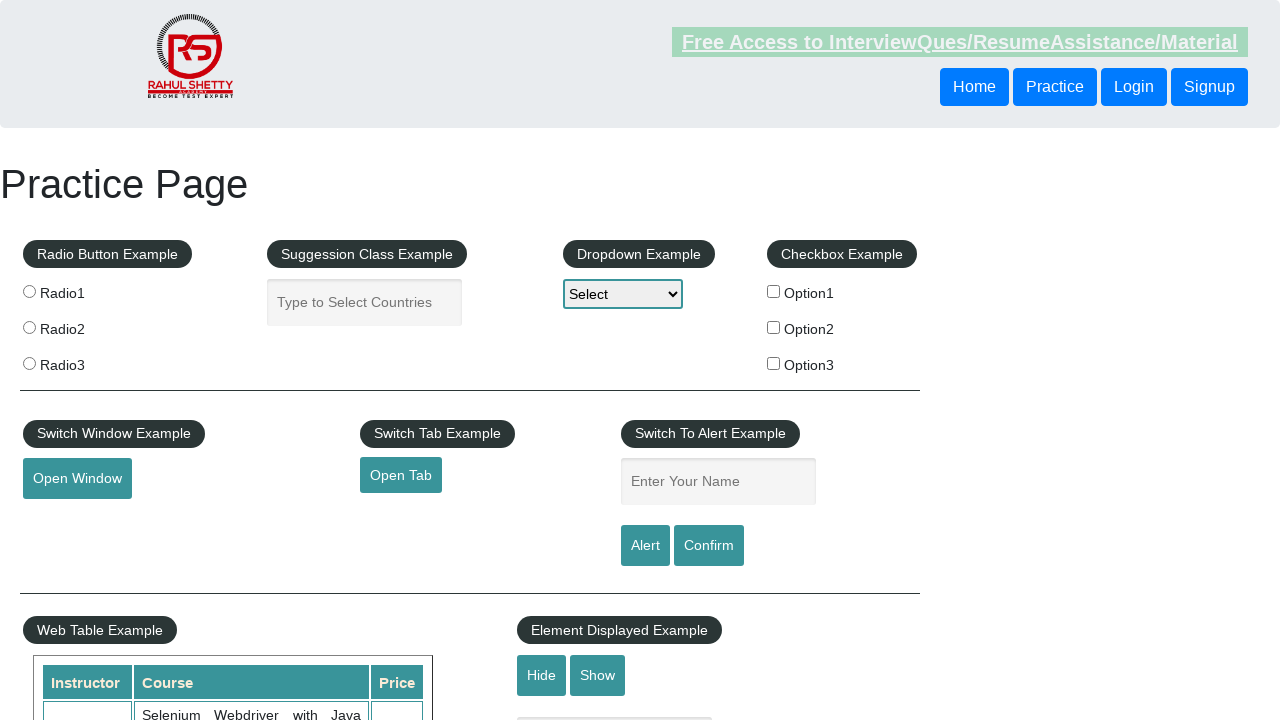

Verified Jack's position is 'Engineer'
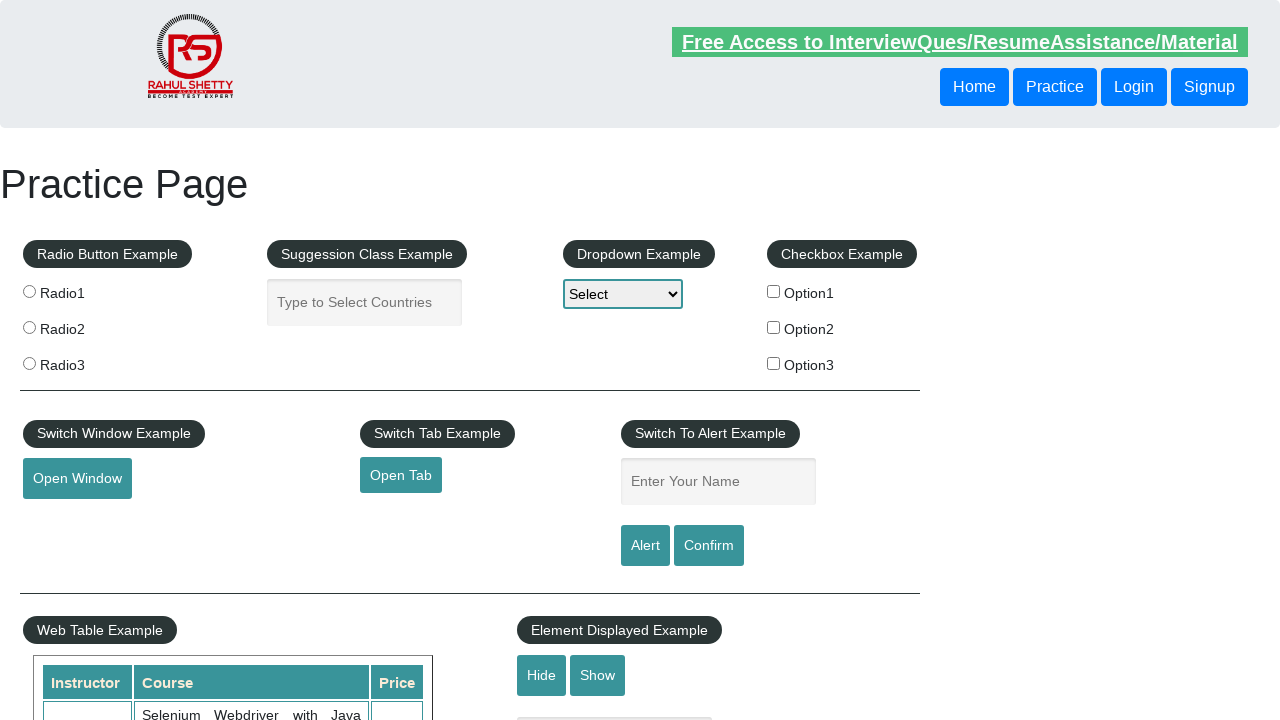

Verified Jack's city is 'Pune'
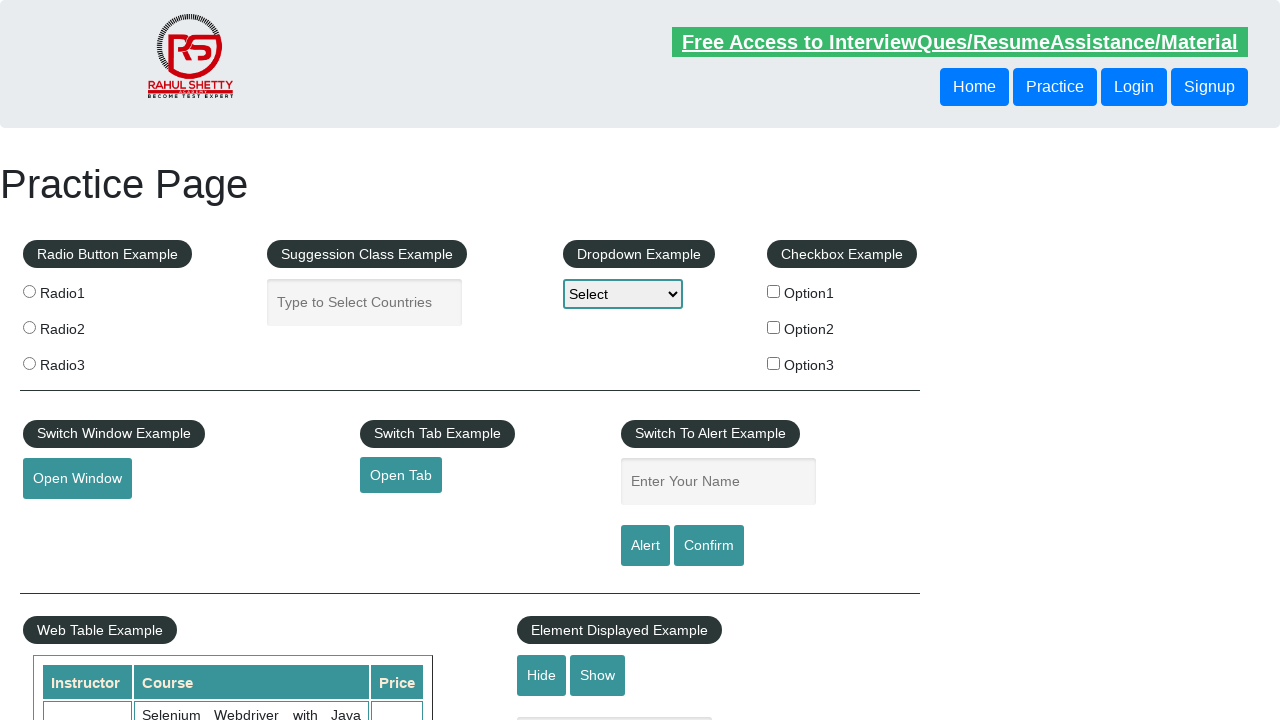

Verified Jack's amount is 32
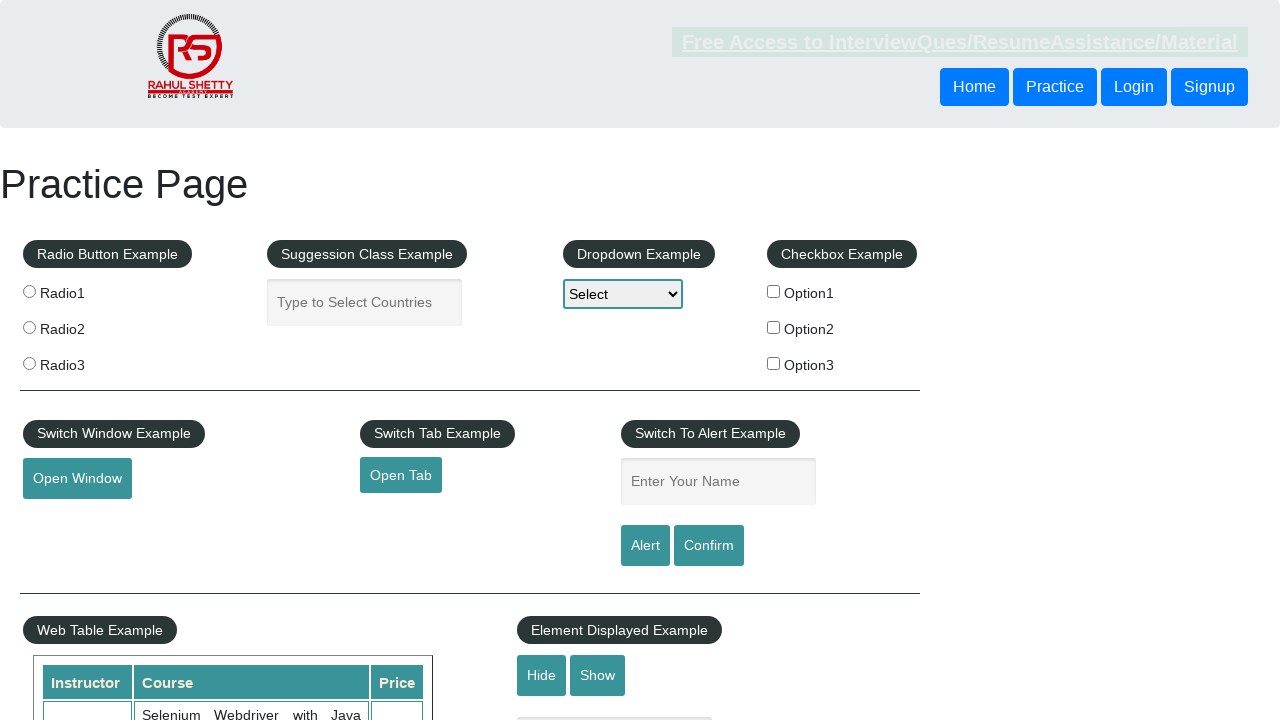

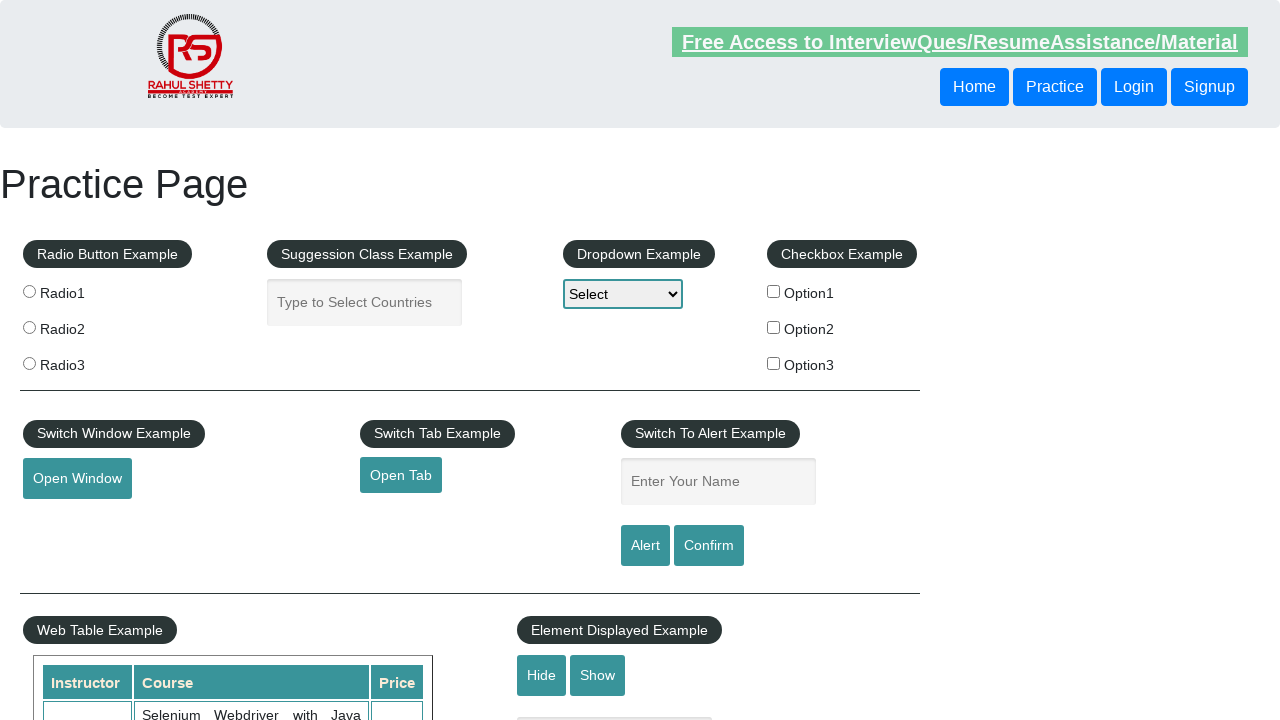